Tests radio button functionality by validating visibility, clicking the BMW radio button, and verifying it becomes checked while others remain unchecked

Starting URL: https://www.letskodeit.com/practice

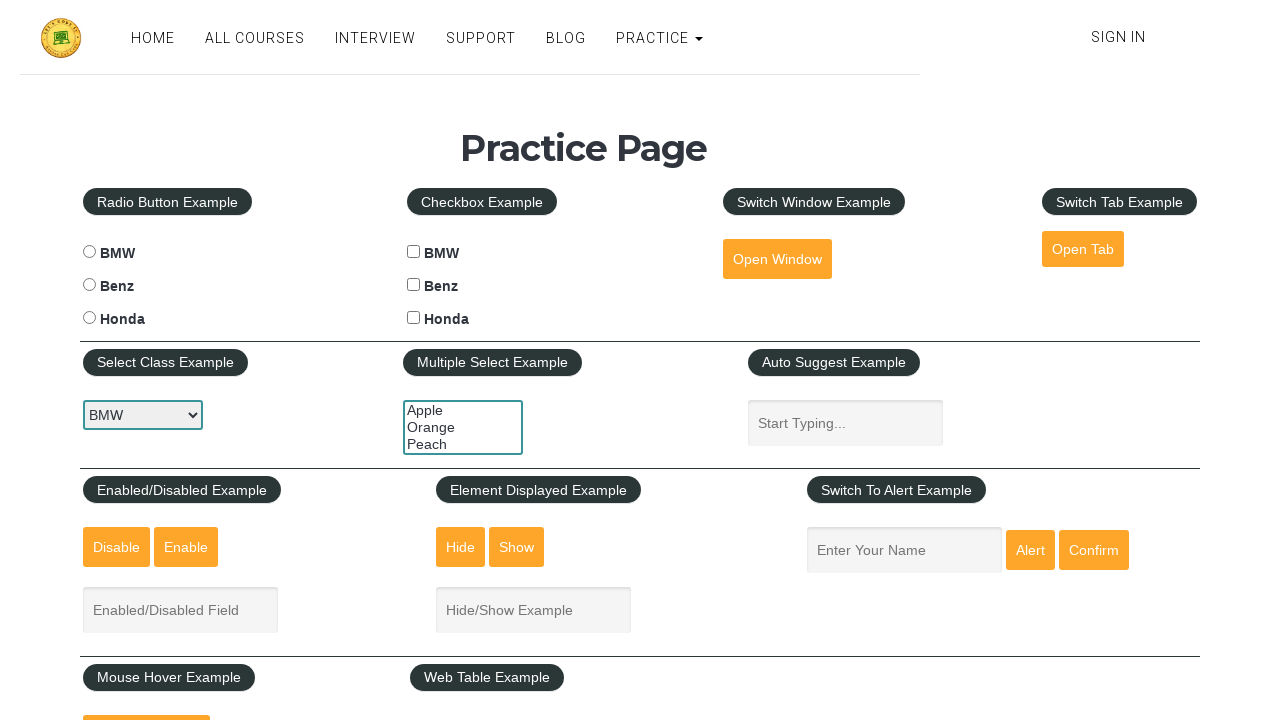

Radio button example section loaded and visible
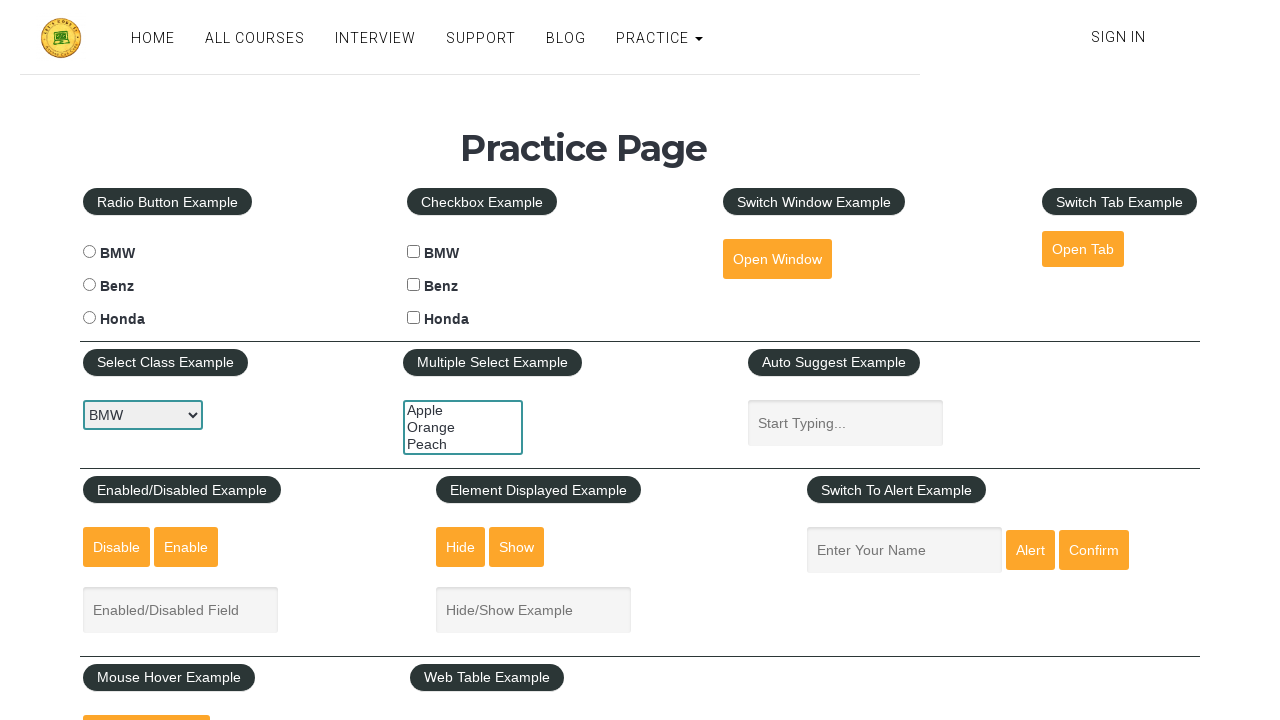

Clicked and checked the BMW radio button at (89, 252) on #bmwradio
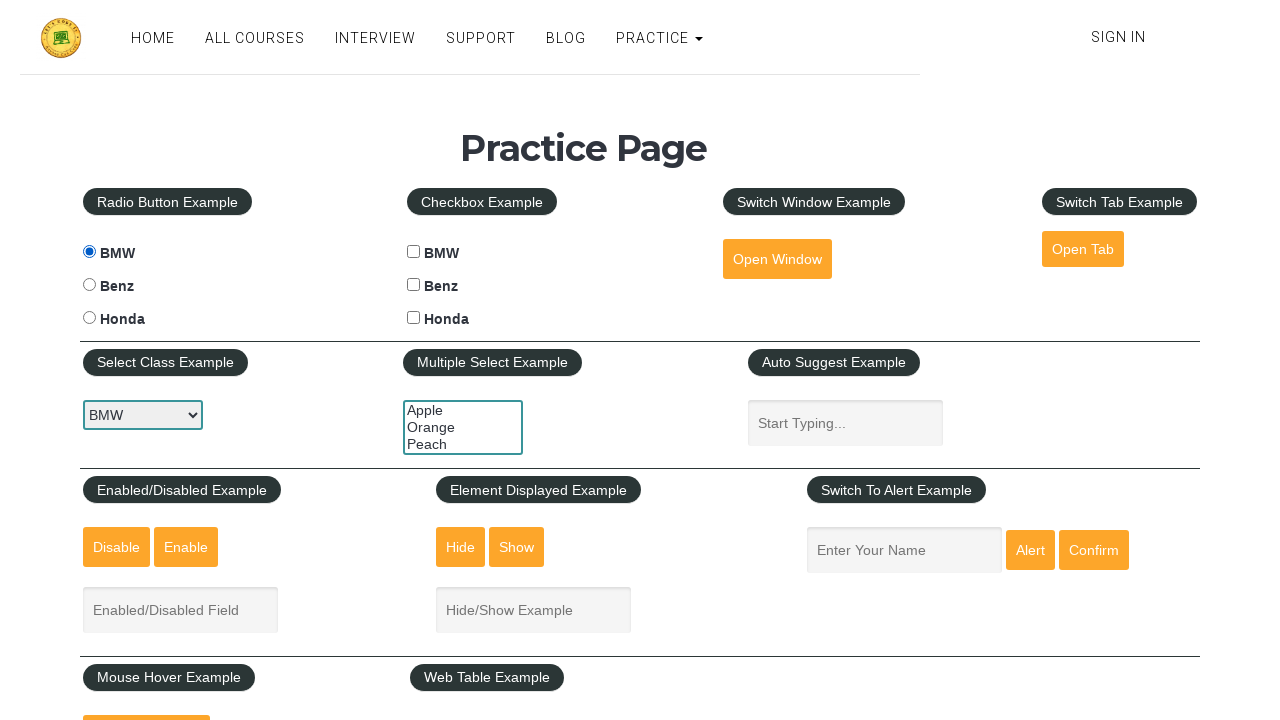

Verified that BMW radio button is checked
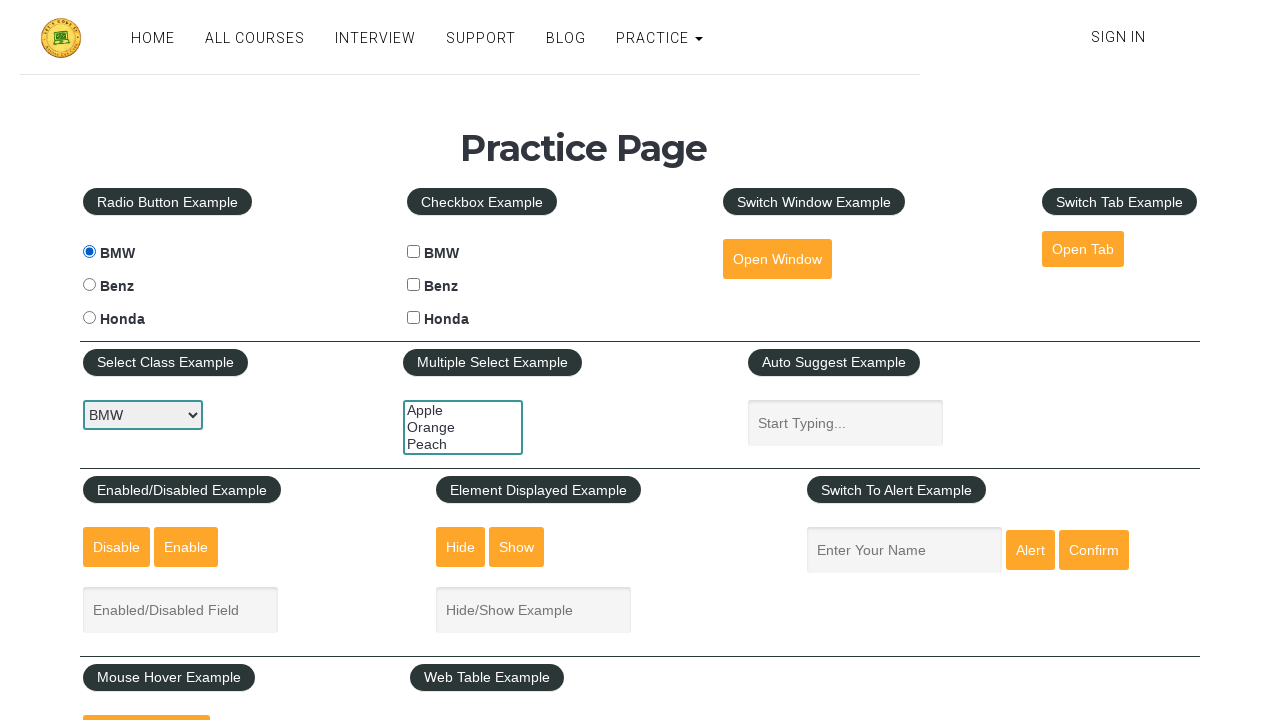

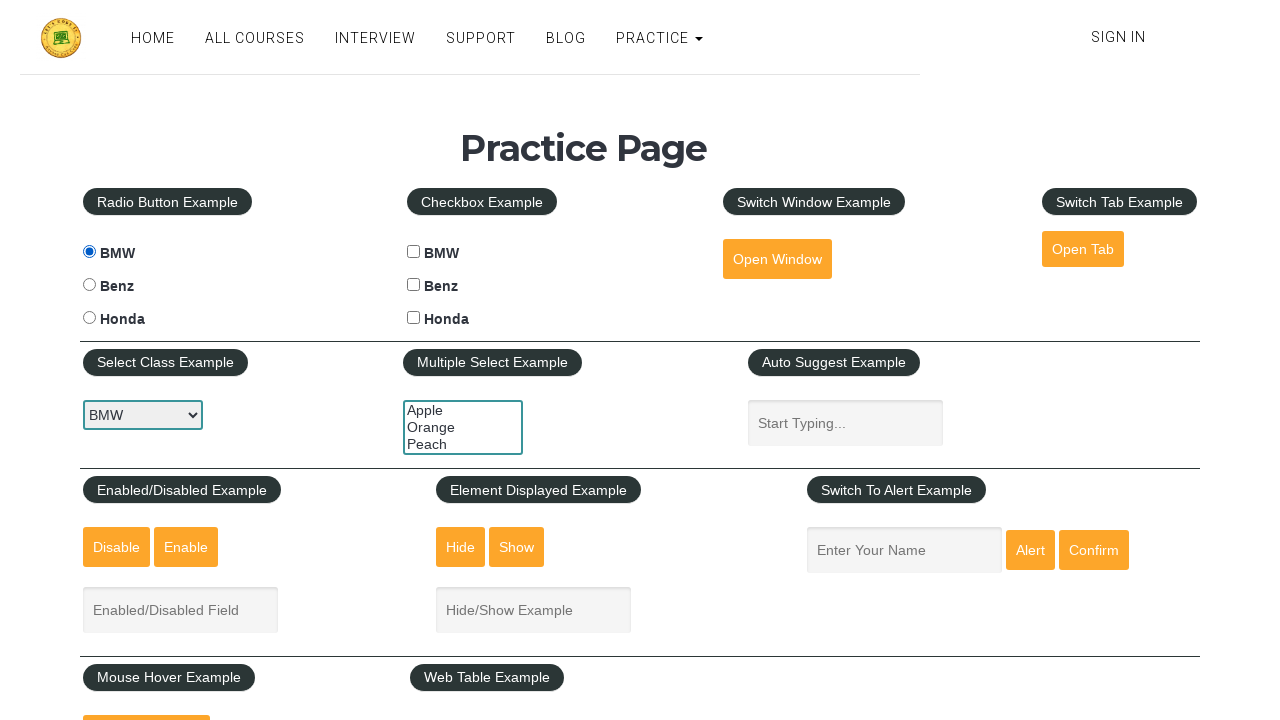